Tests date picker manipulation on the Chinese railway booking site by removing readonly attribute and setting a custom date value using JavaScript execution

Starting URL: https://www.12306.cn/index/

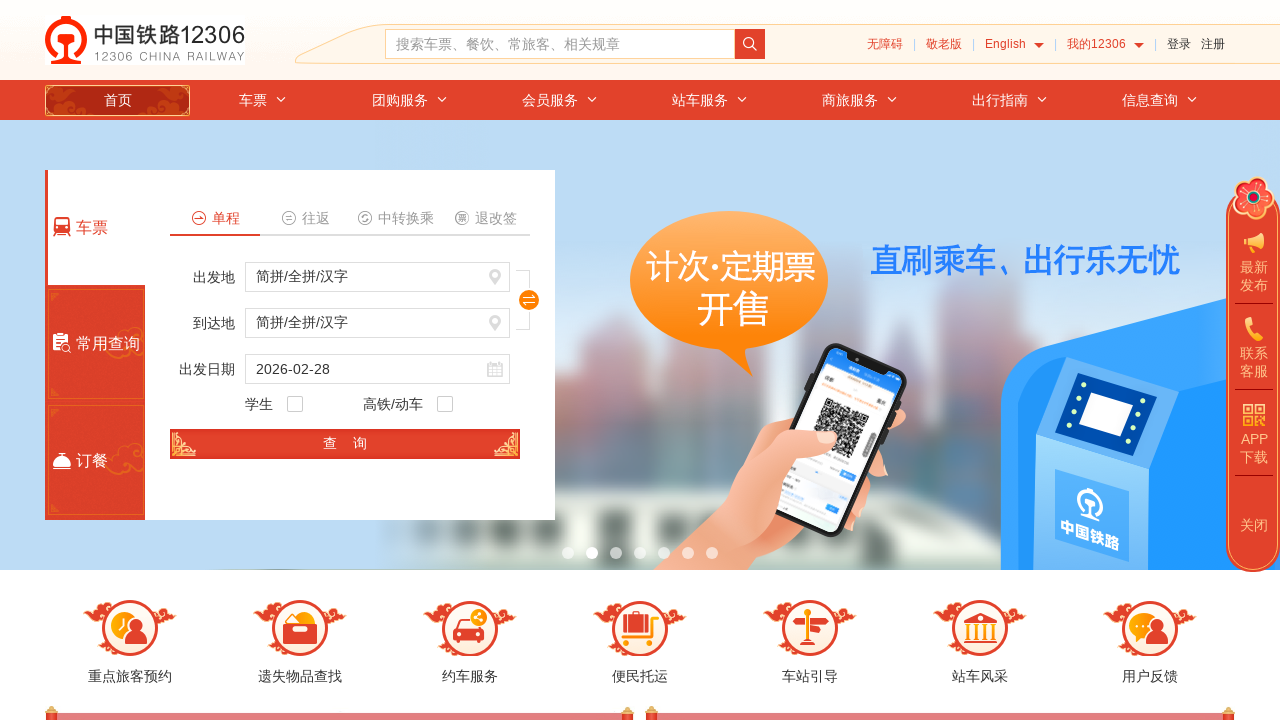

Removed readonly attribute from train_date input field
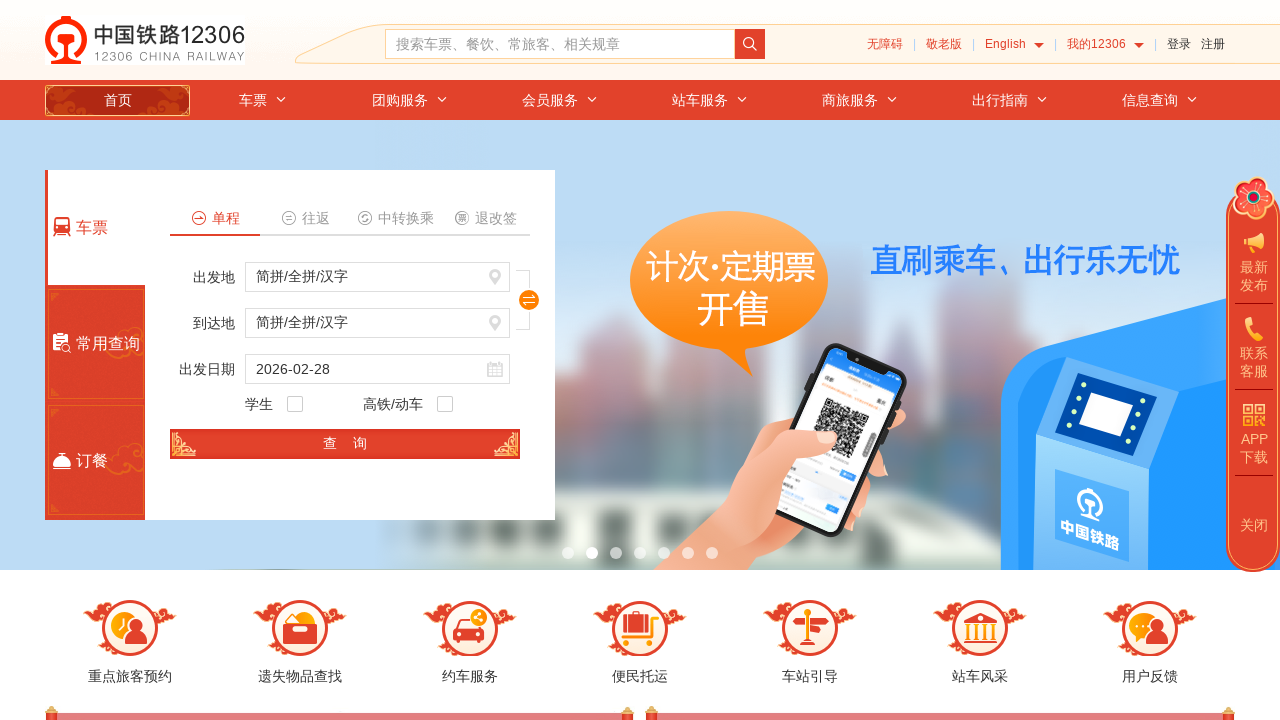

Set train_date value to 2025-03-15 using JavaScript
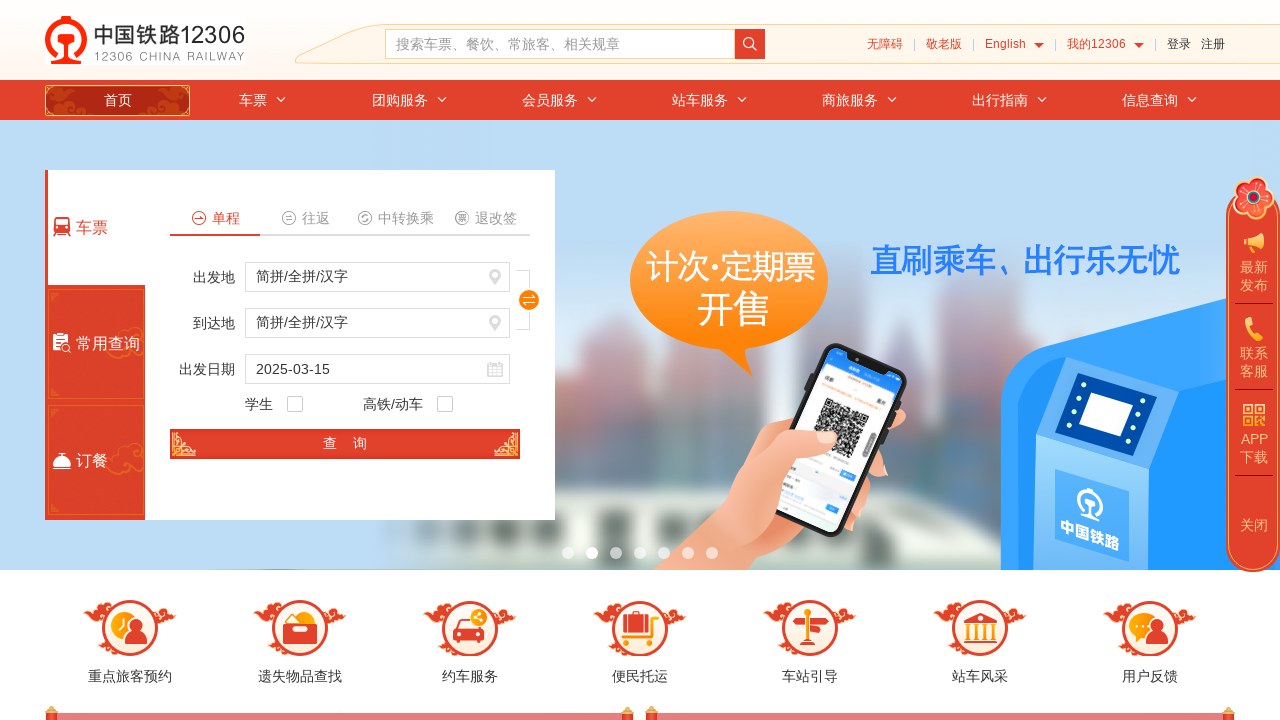

Verified date value is set to: 2025-03-15
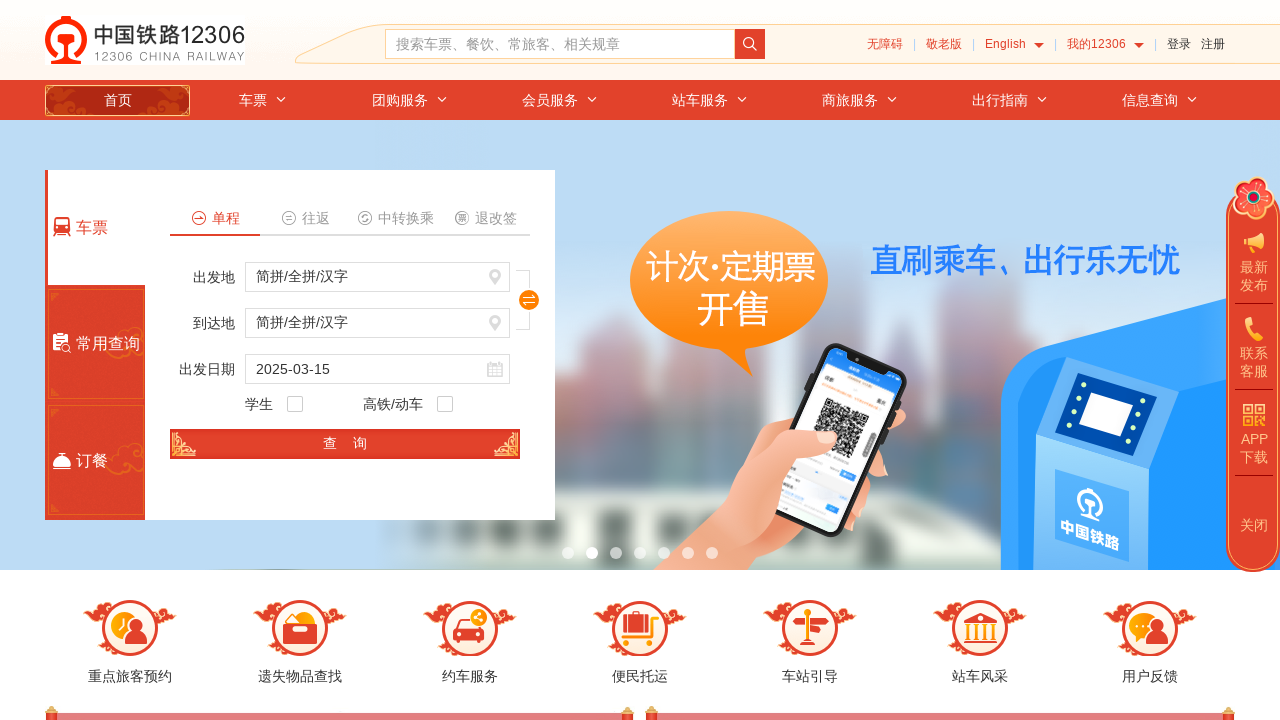

Waited 1000ms for page to reflect date changes
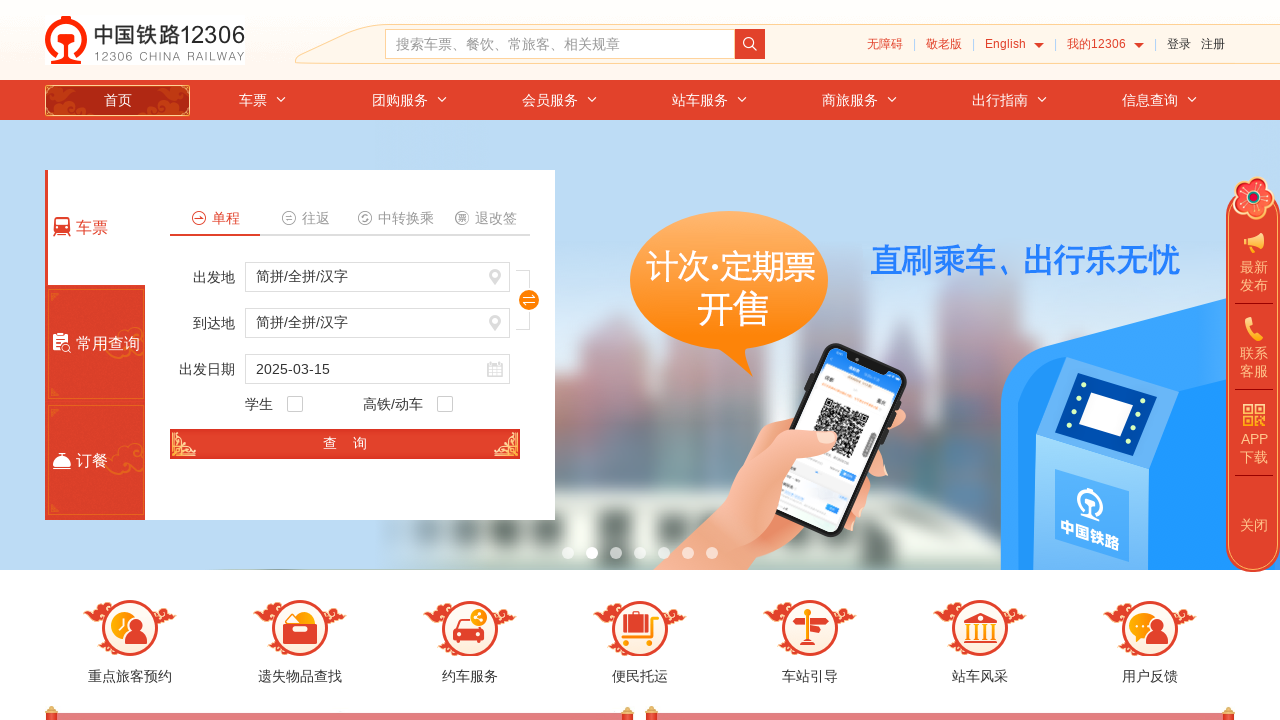

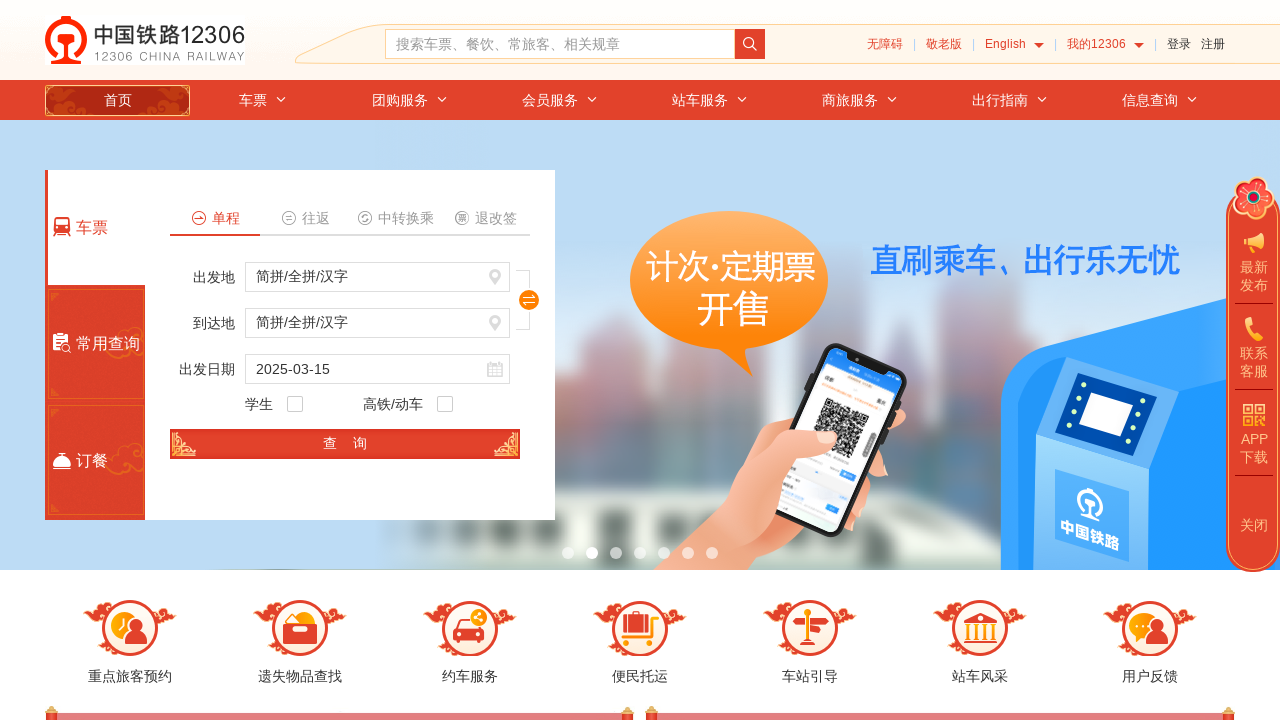